Tests accepting a simple JavaScript alert by clicking a button to trigger the alert, accepting it, and verifying the result message

Starting URL: https://the-internet.herokuapp.com/javascript_alerts

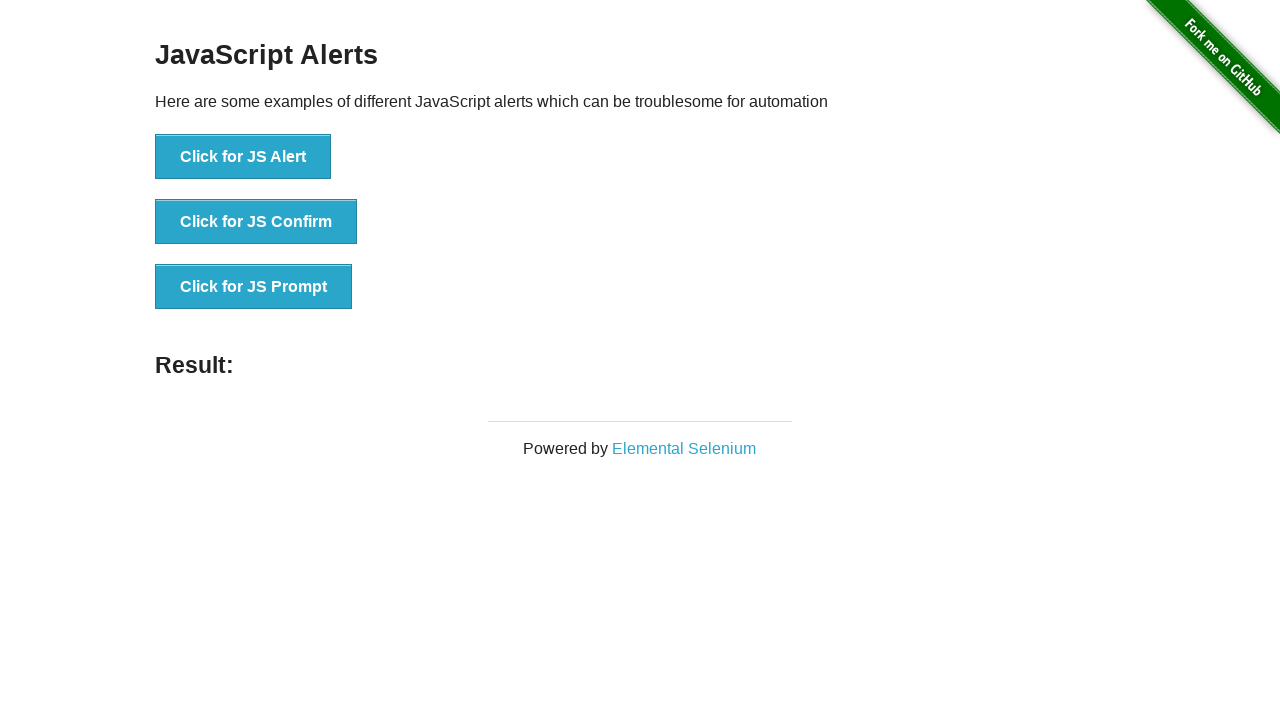

Clicked button to trigger simple JavaScript alert at (243, 157) on button[onclick='jsAlert()']
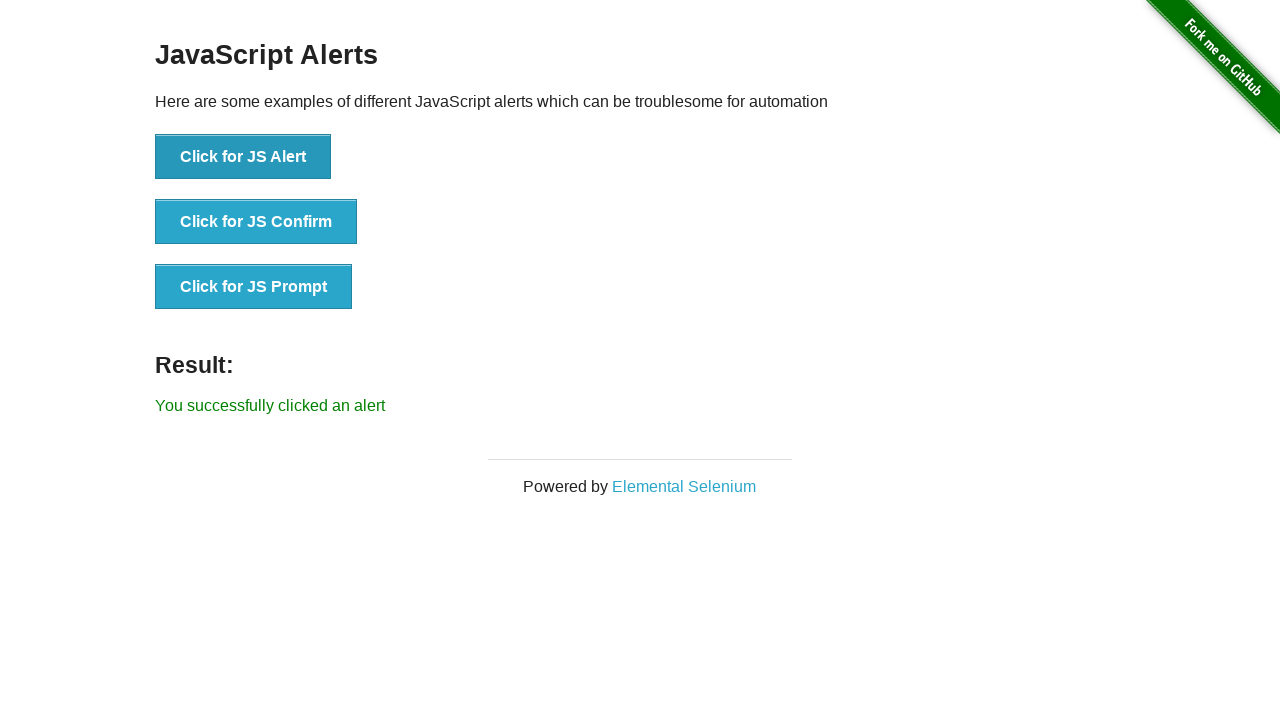

Set up dialog handler to automatically accept alerts
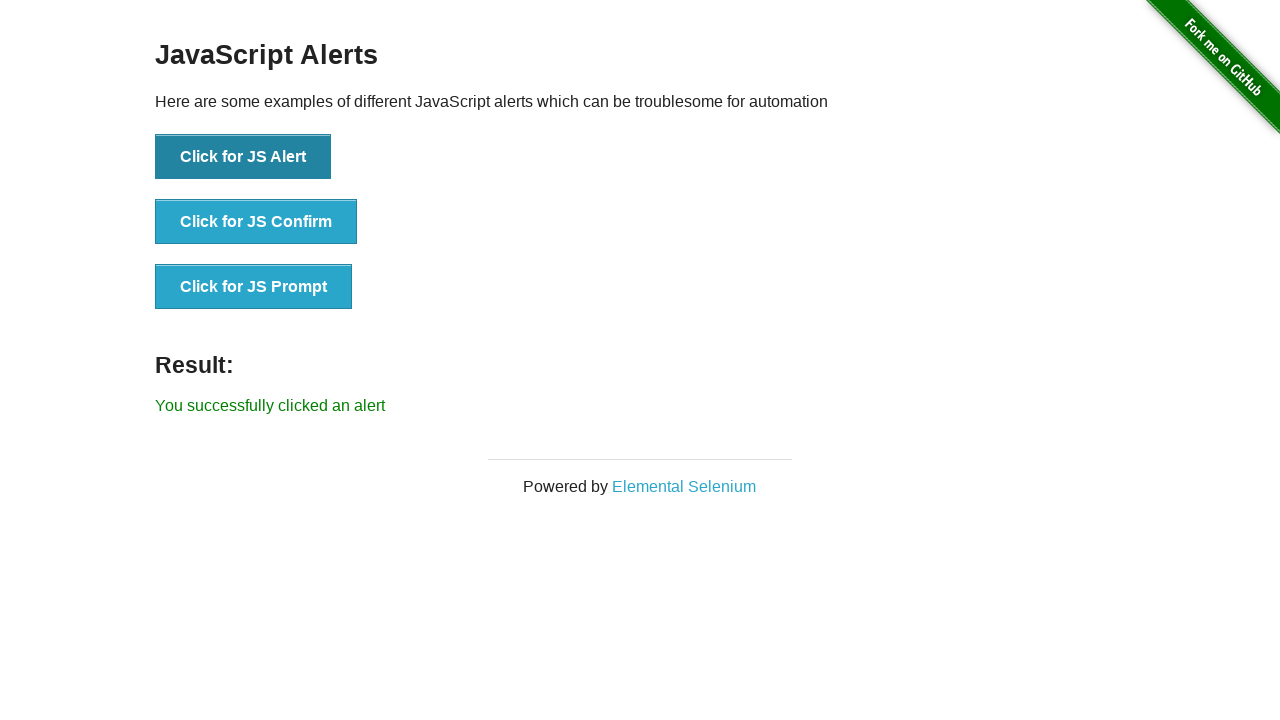

Clicked button again to trigger alert with handler active at (243, 157) on button[onclick='jsAlert()']
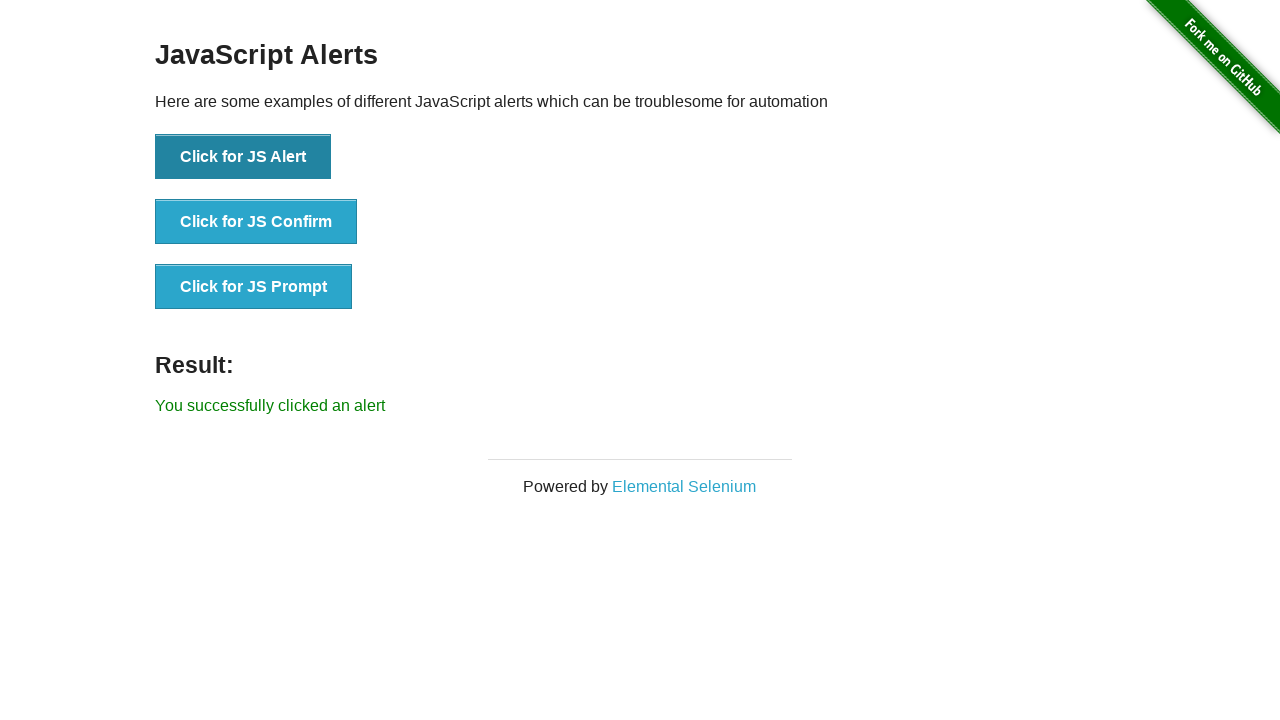

Waited for result message to appear
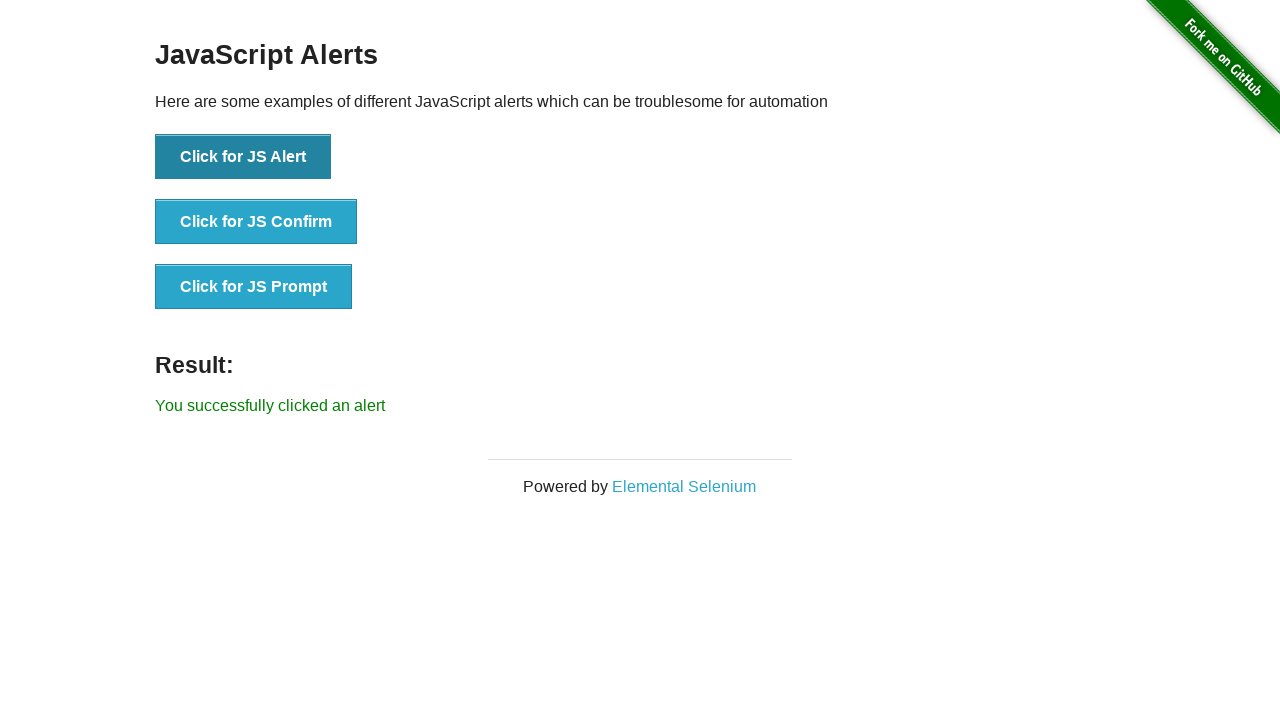

Retrieved result message text
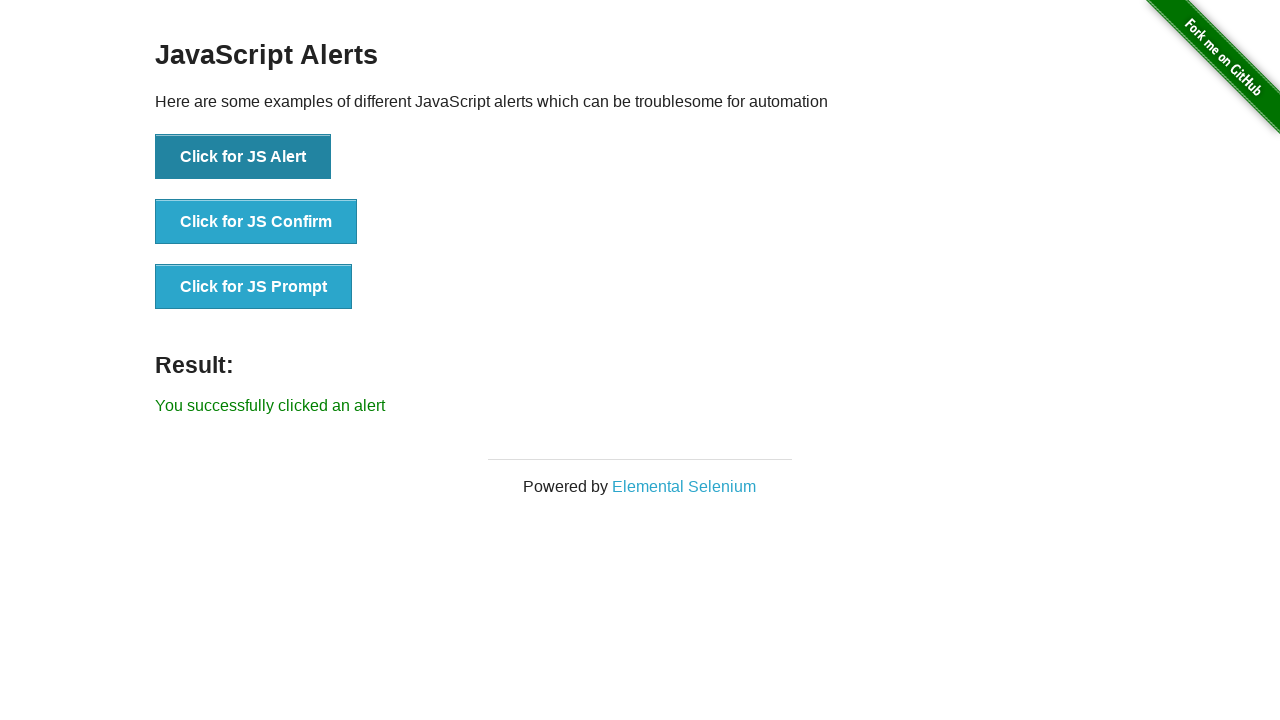

Verified result message equals 'You successfully clicked an alert'
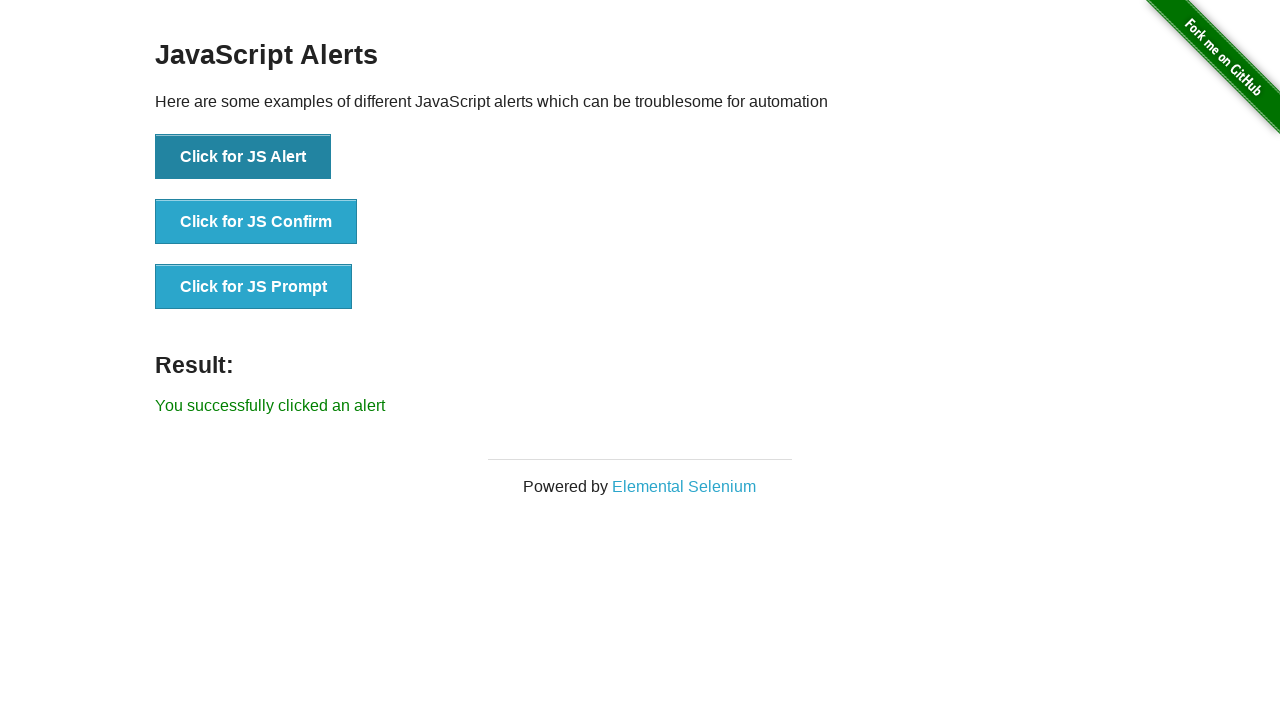

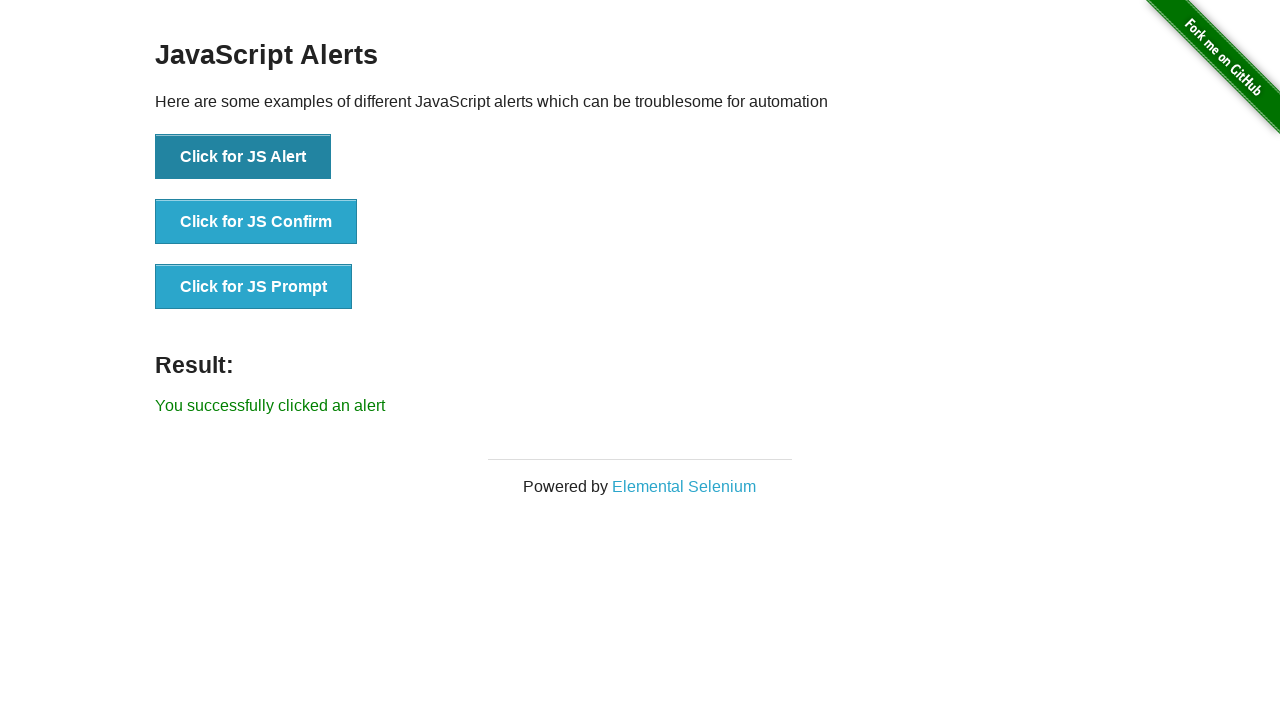